Tests dropdown selection functionality by selecting options using both index and visible text methods on a demo page

Starting URL: https://the-internet.herokuapp.com/dropdown

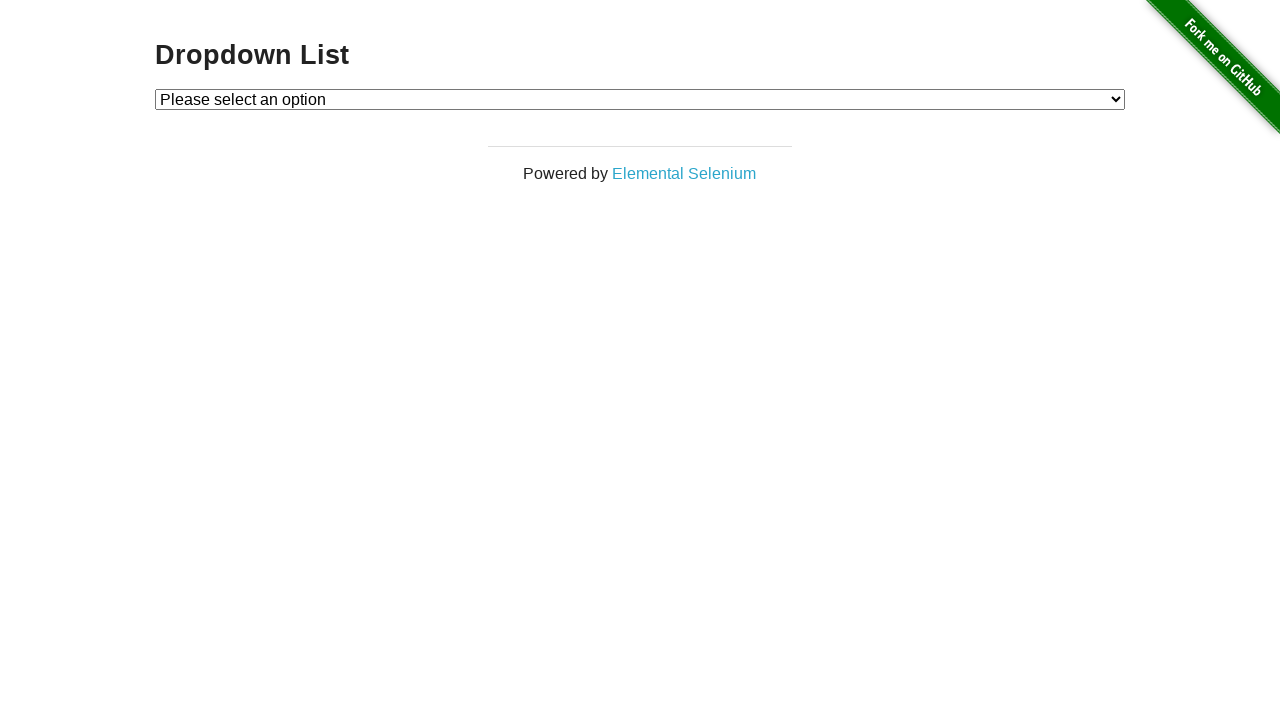

Selected dropdown option by index 2 (Option 2) on select#dropdown
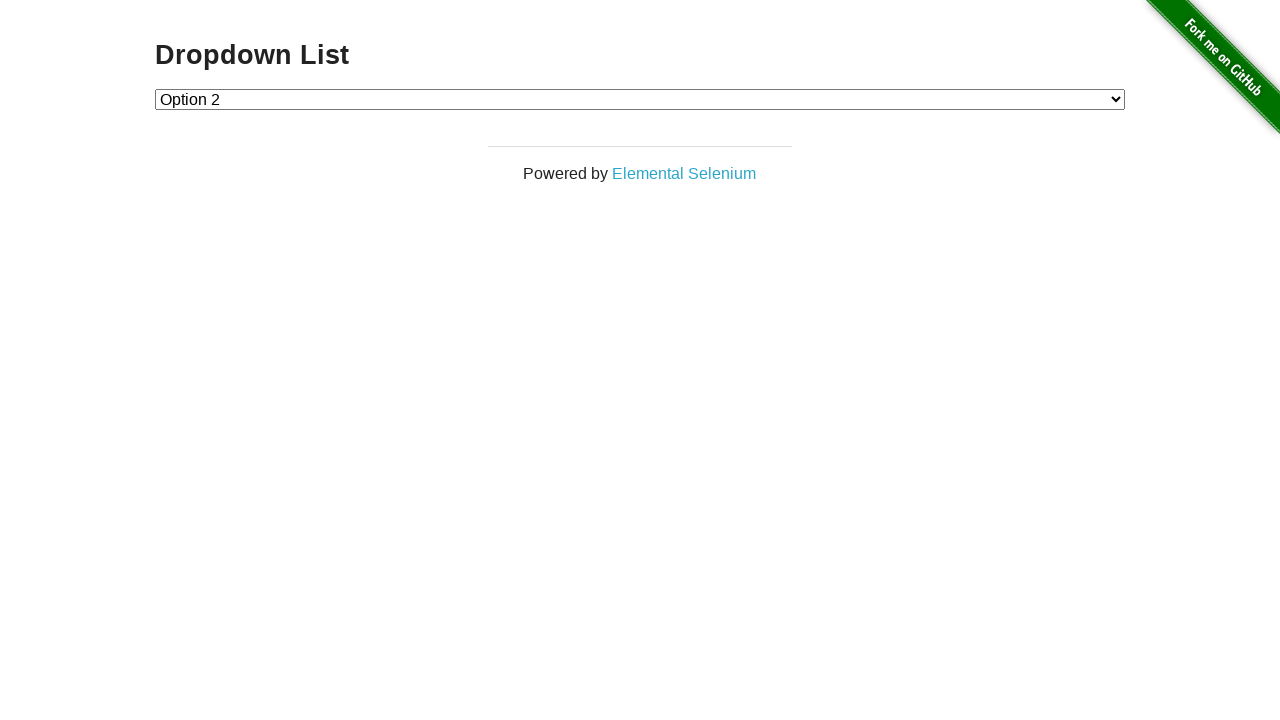

Waited 1 second to observe the selection
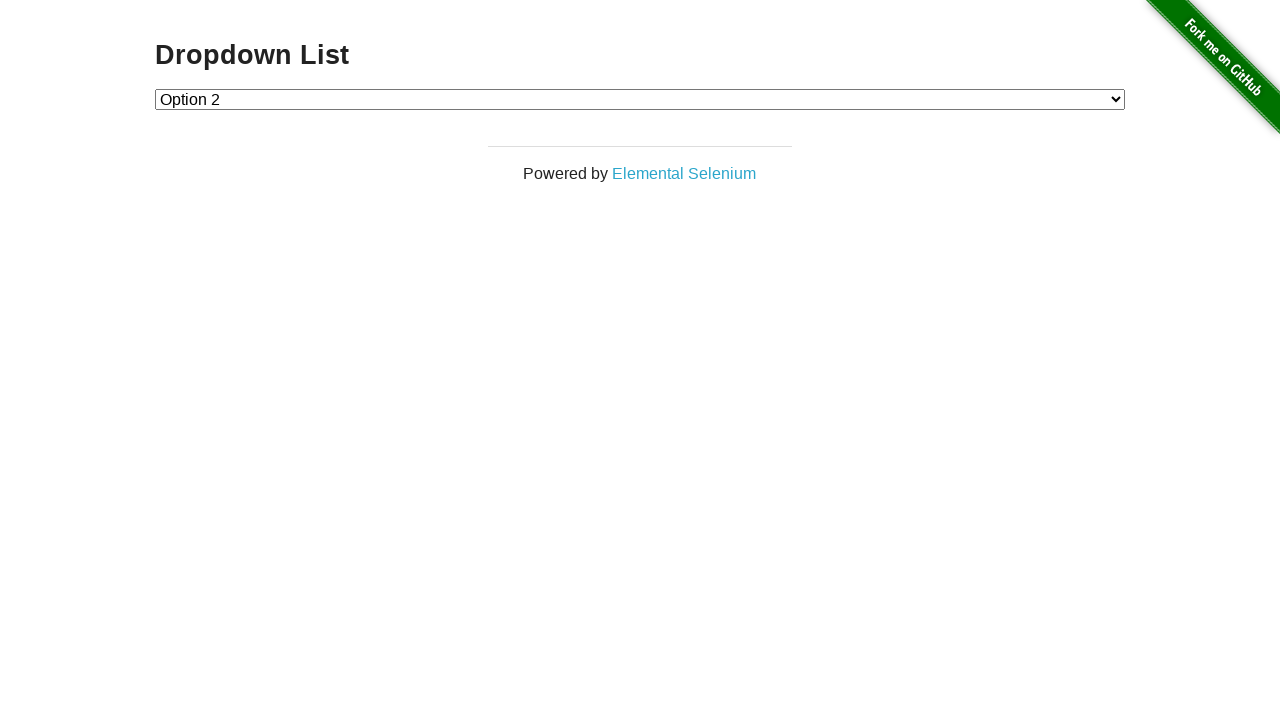

Selected dropdown option by visible text (Option 1) on select#dropdown
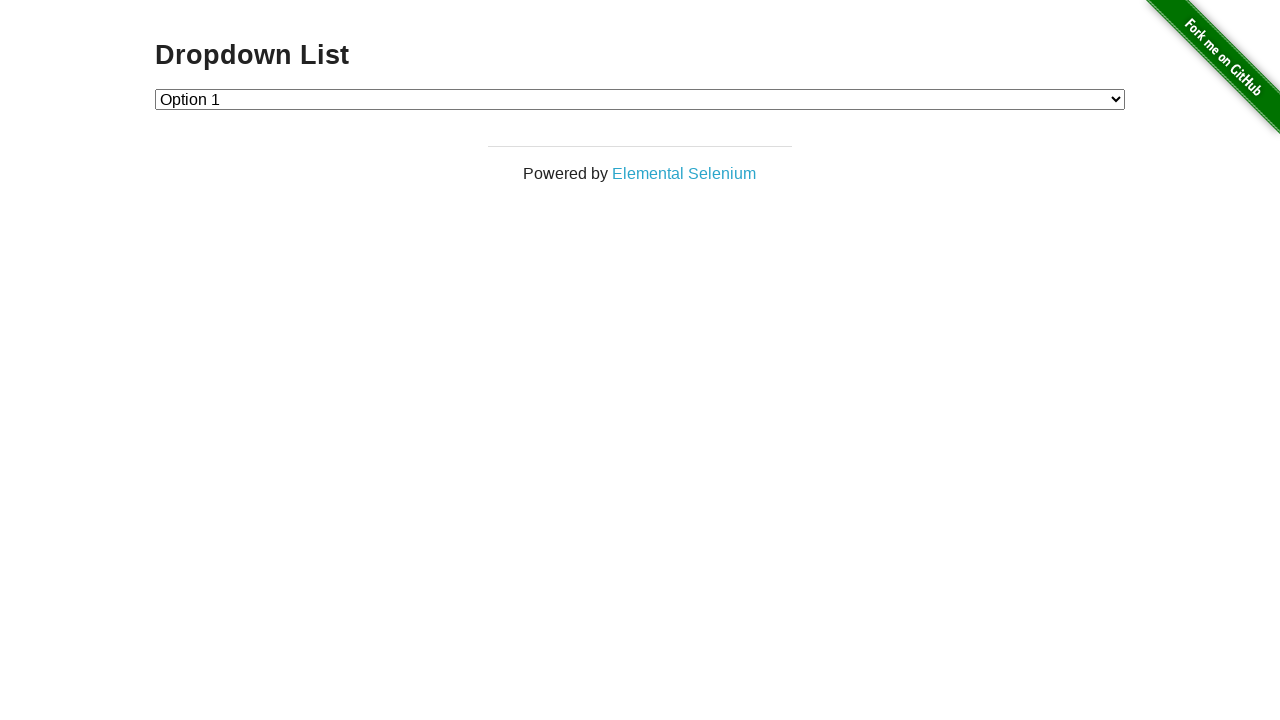

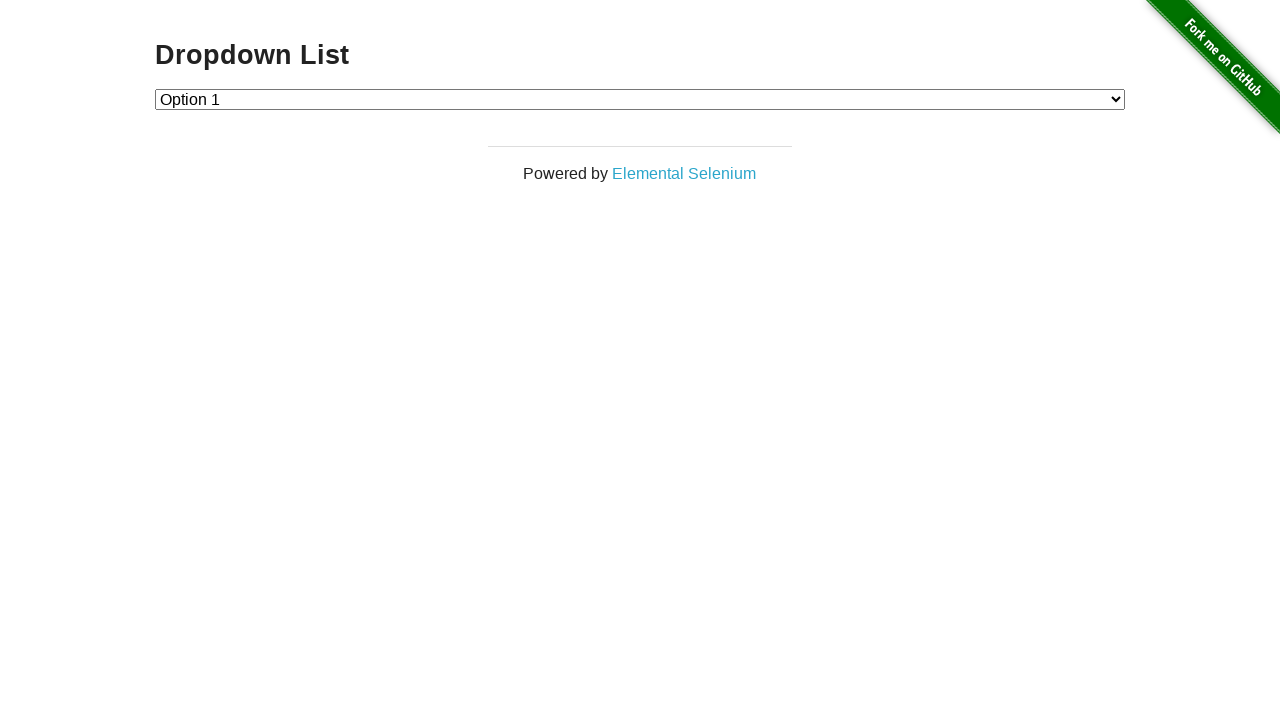